Tests un-marking todo items as complete by unchecking their checkboxes

Starting URL: https://demo.playwright.dev/todomvc

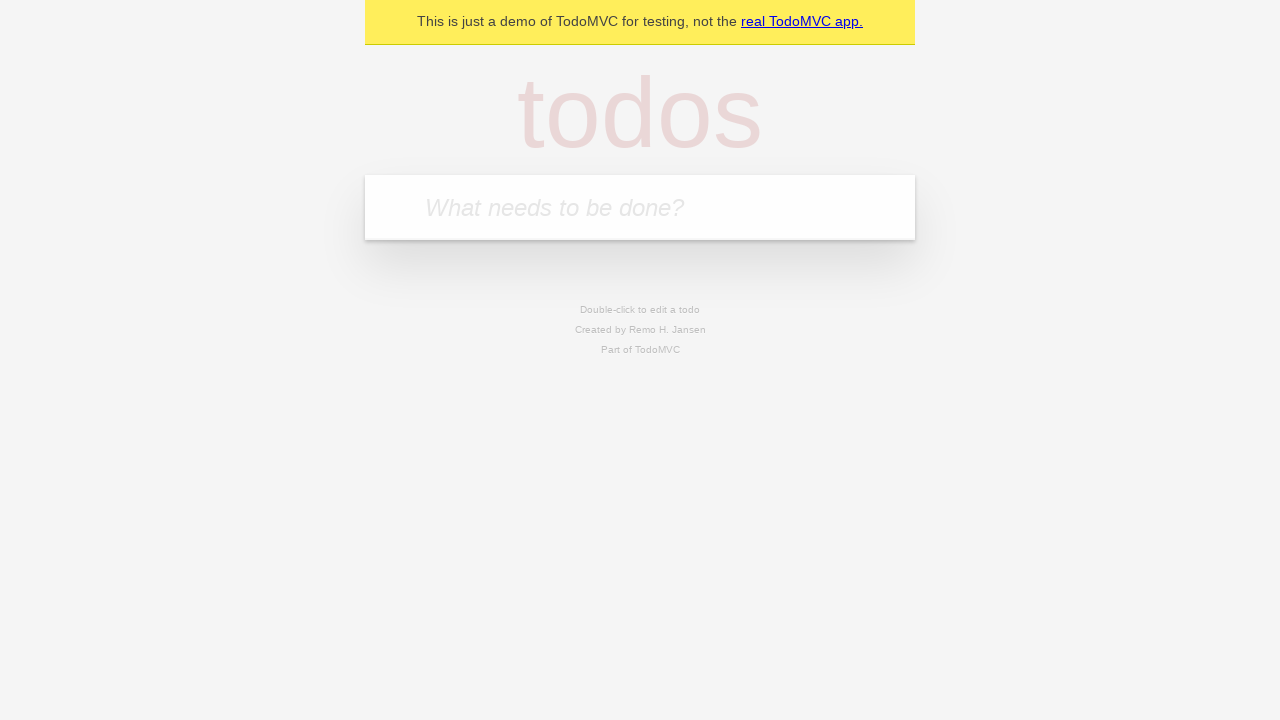

Filled todo input with 'Book doctor appointment' on internal:attr=[placeholder="What needs to be done?"i]
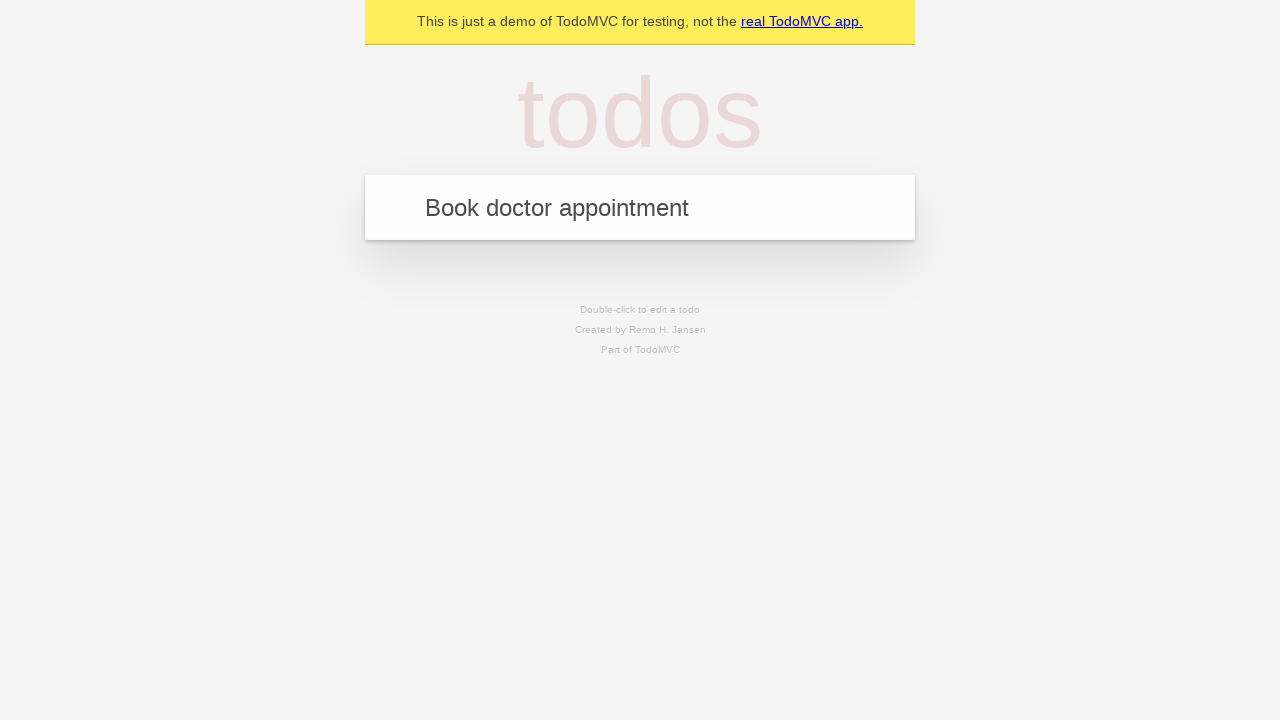

Pressed Enter to create first todo item on internal:attr=[placeholder="What needs to be done?"i]
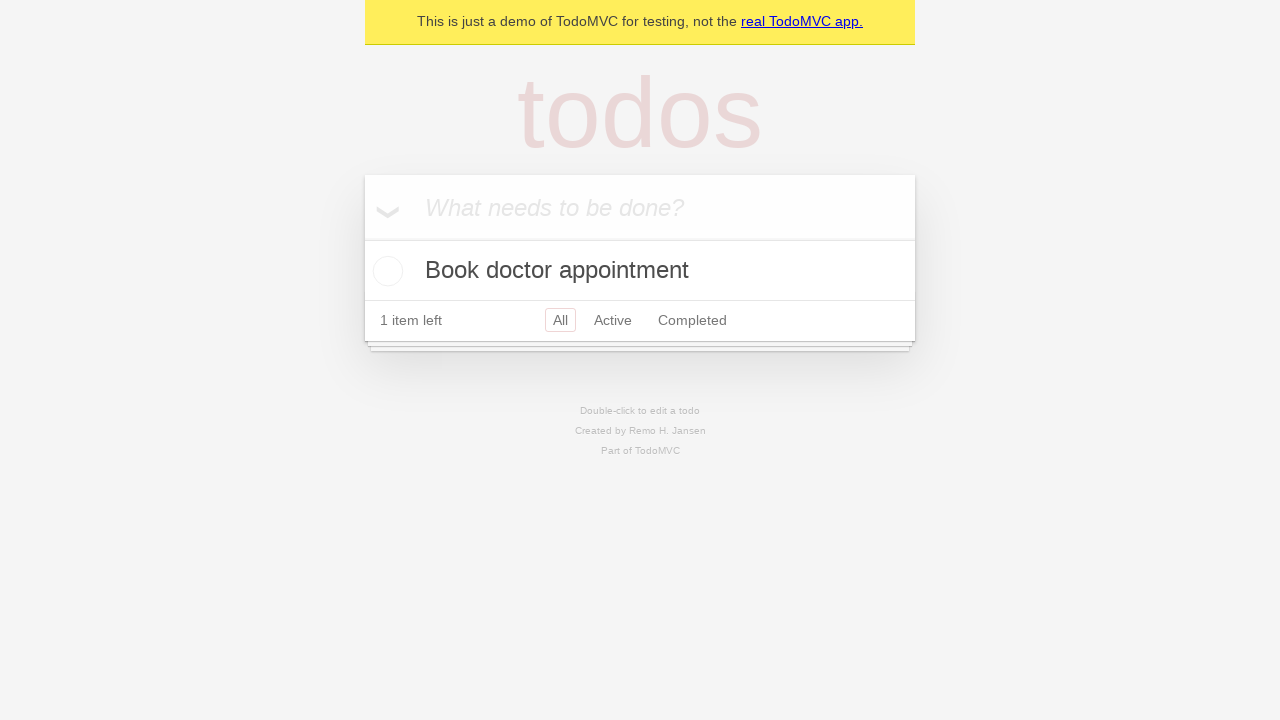

Filled todo input with 'Buy birthday gift for Mom' on internal:attr=[placeholder="What needs to be done?"i]
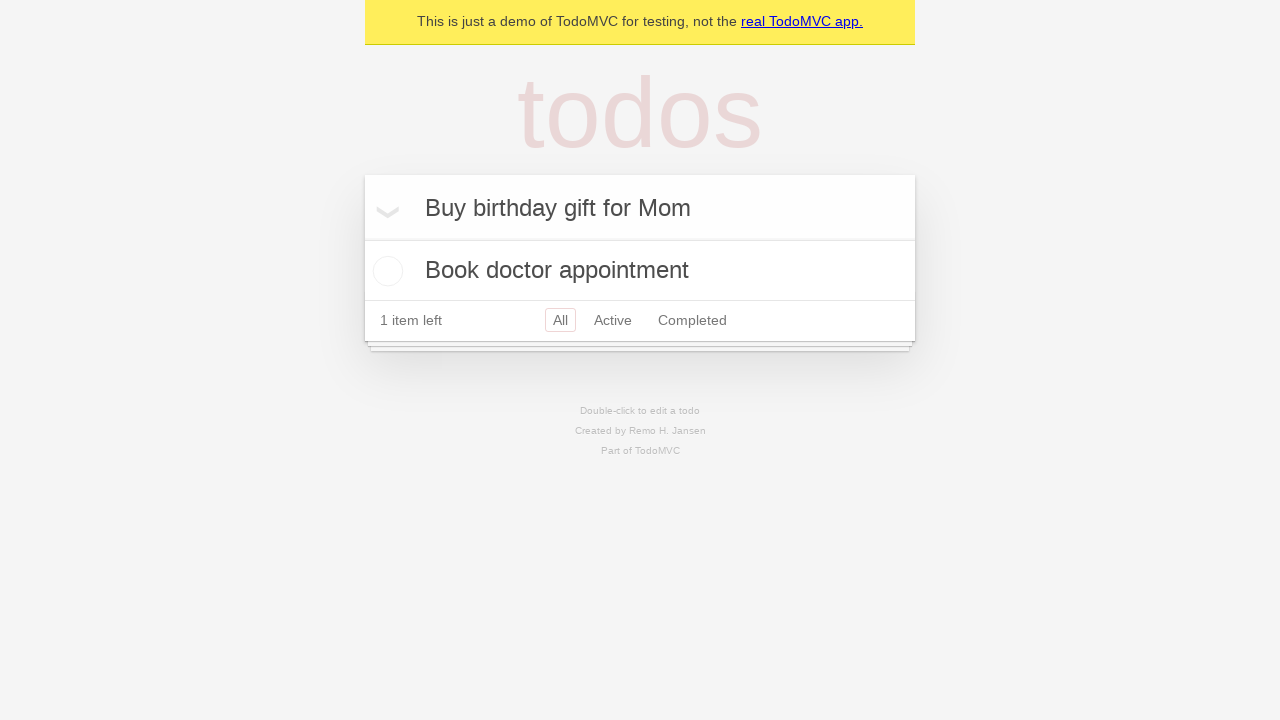

Pressed Enter to create second todo item on internal:attr=[placeholder="What needs to be done?"i]
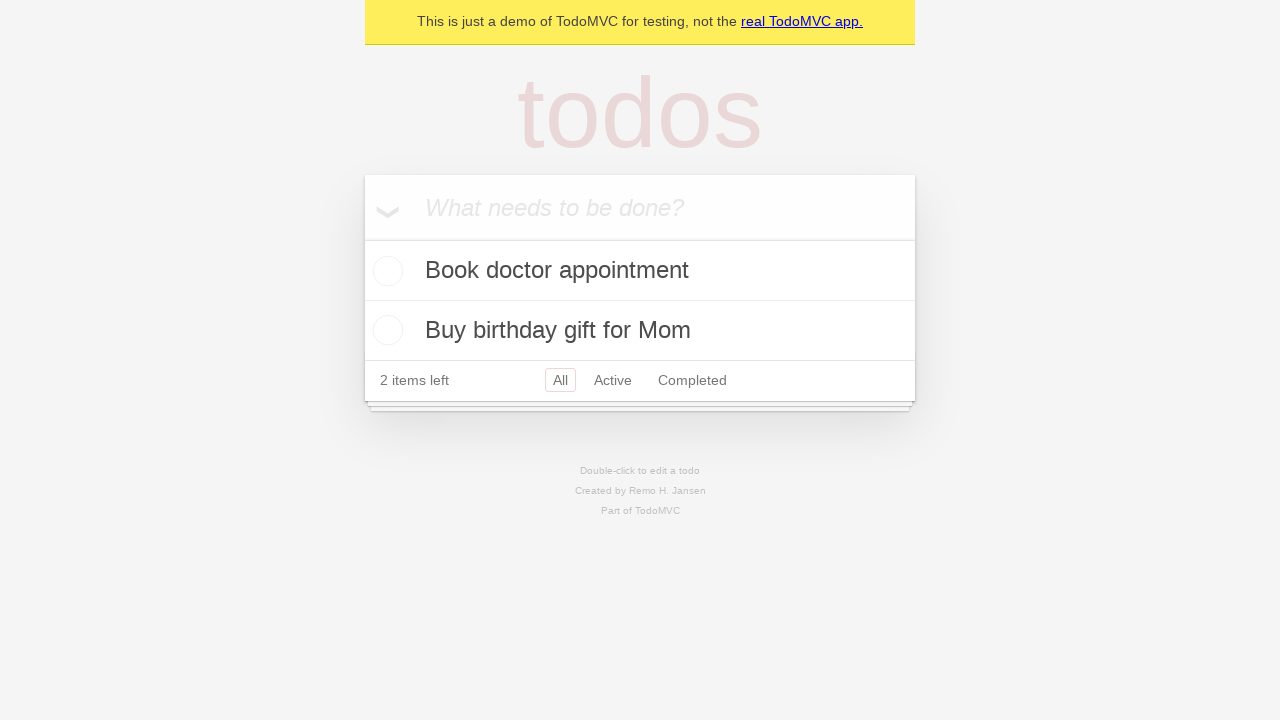

Located first todo item
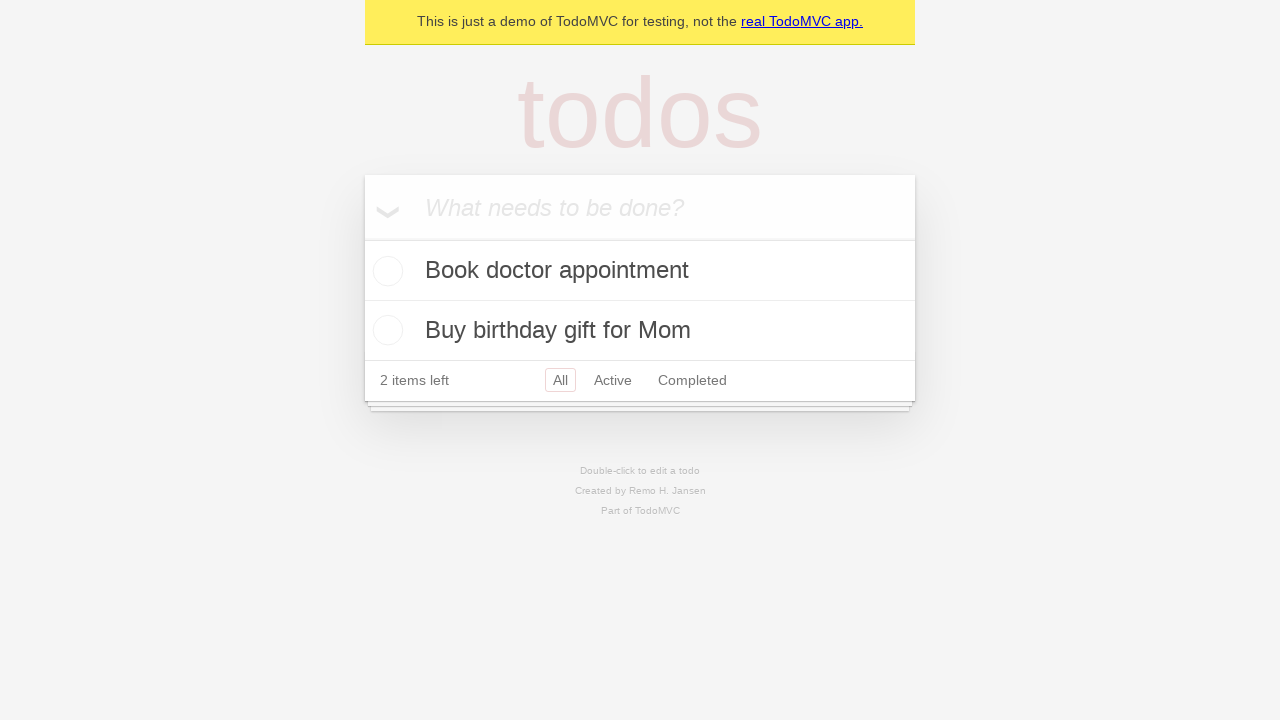

Located checkbox for first todo item
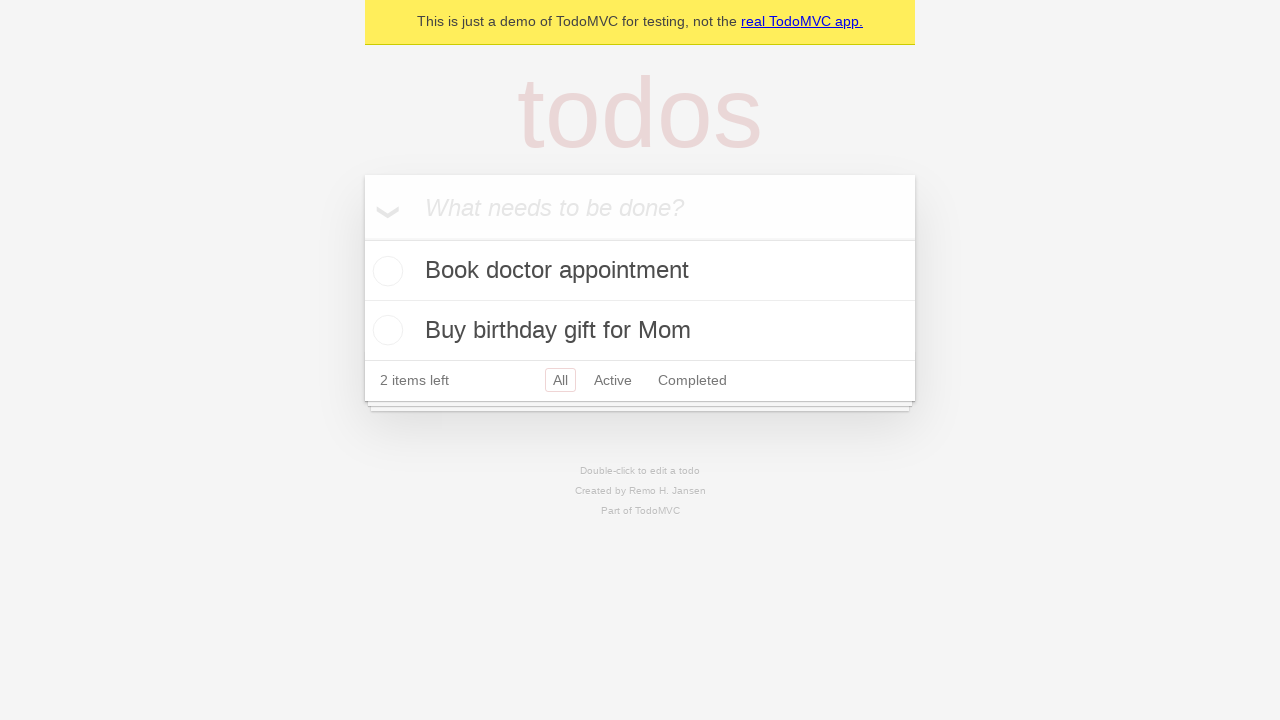

Checked the first todo item as complete at (385, 271) on internal:testid=[data-testid="todo-item"s] >> nth=0 >> internal:role=checkbox
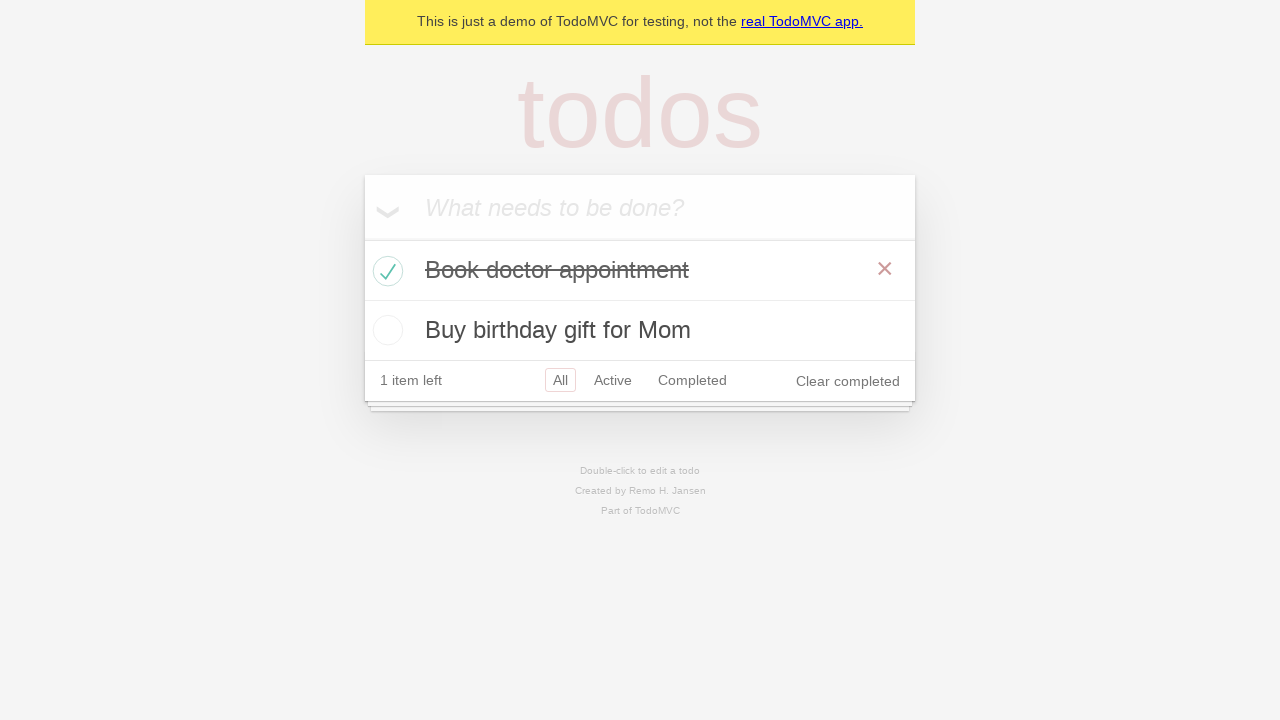

Unchecked the first todo item to mark as incomplete at (385, 271) on internal:testid=[data-testid="todo-item"s] >> nth=0 >> internal:role=checkbox
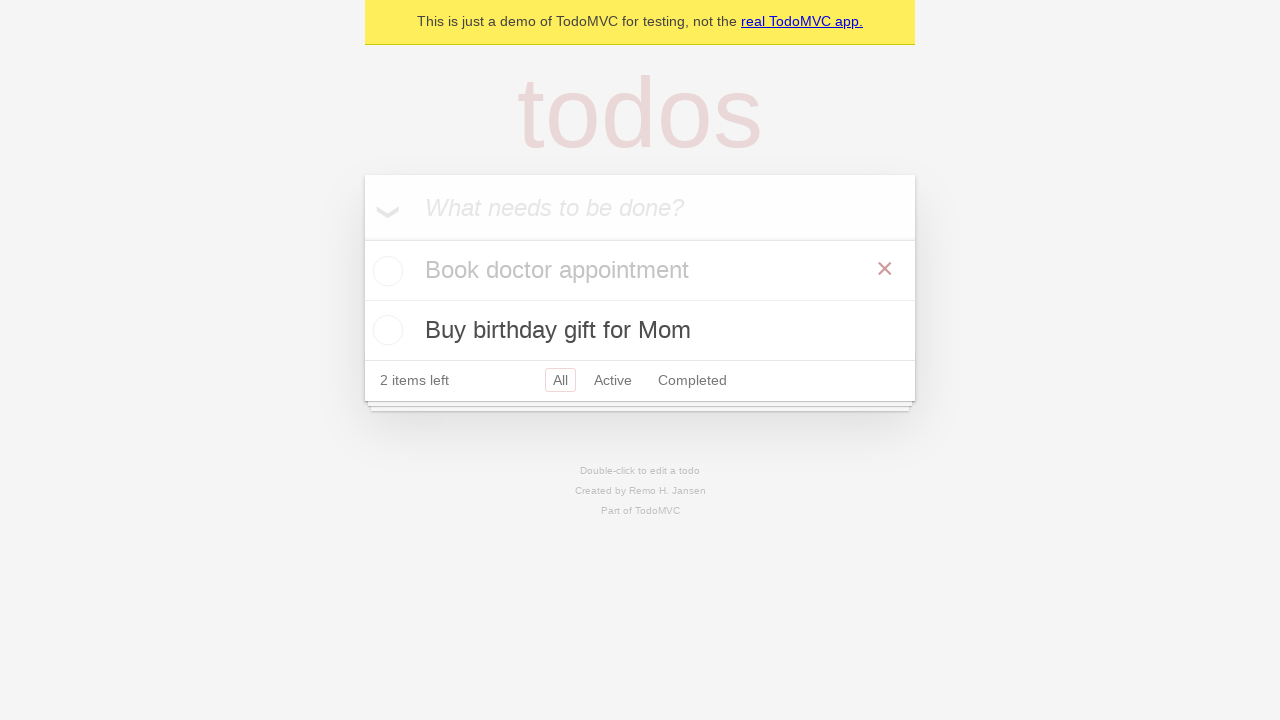

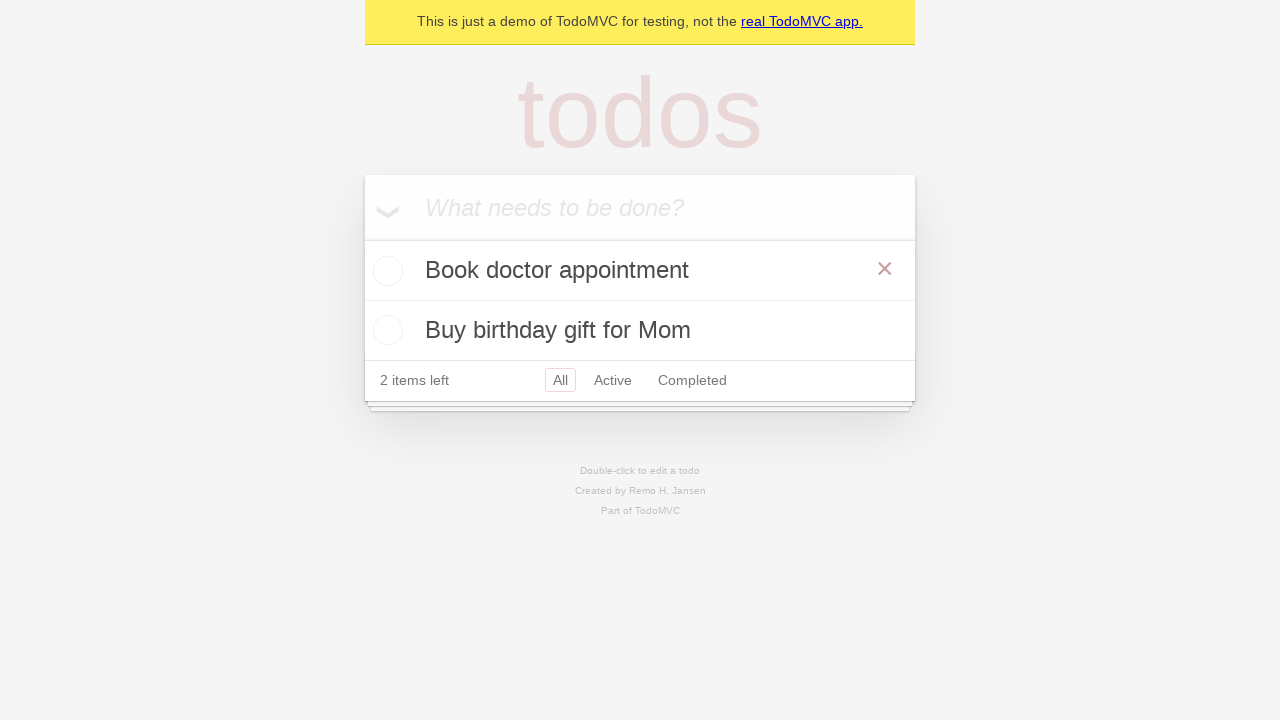